Tests checkbox interaction by checking both checkboxes on the page, ensuring they are selected if not already

Starting URL: https://the-internet.herokuapp.com/checkboxes

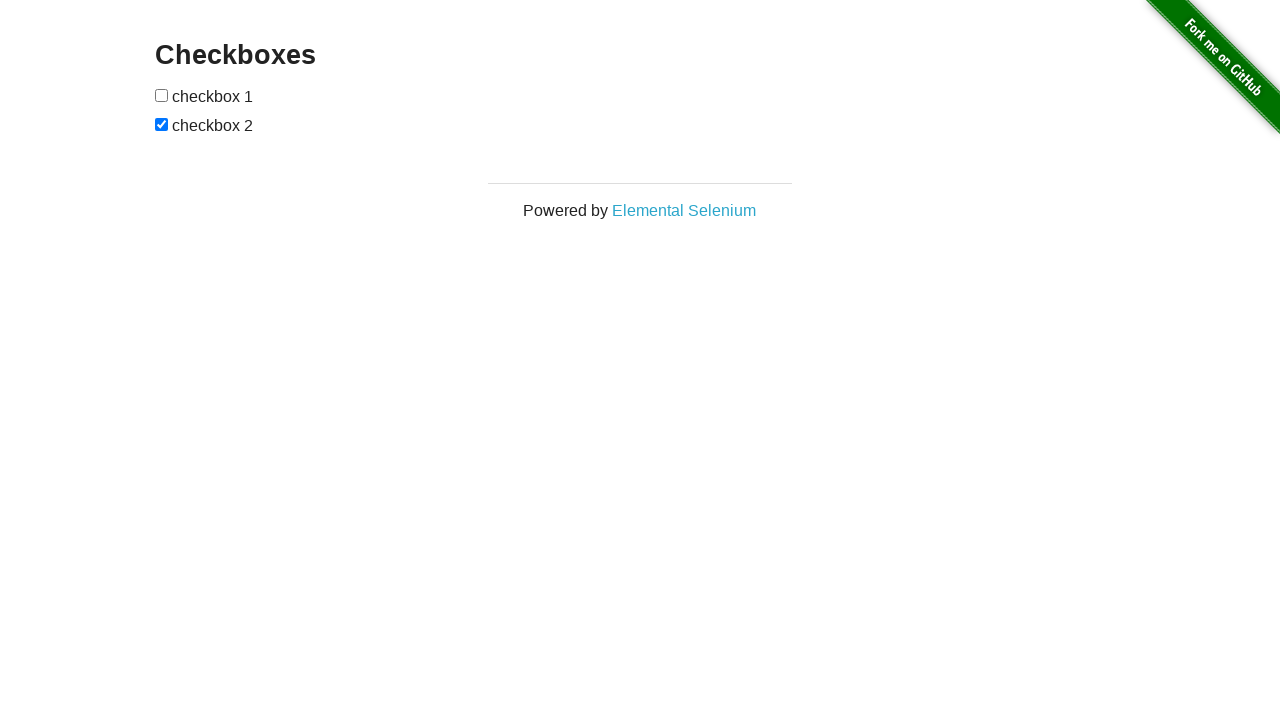

Navigated to checkbox test page
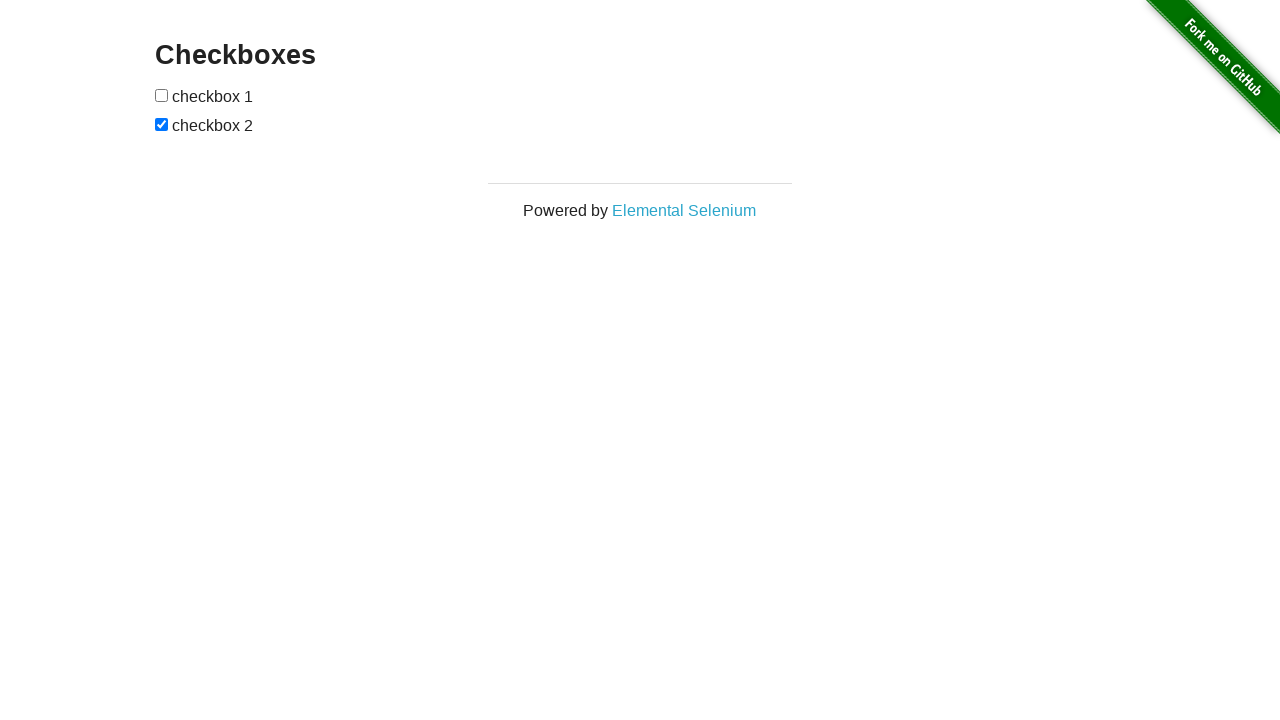

Located all checkboxes on the page
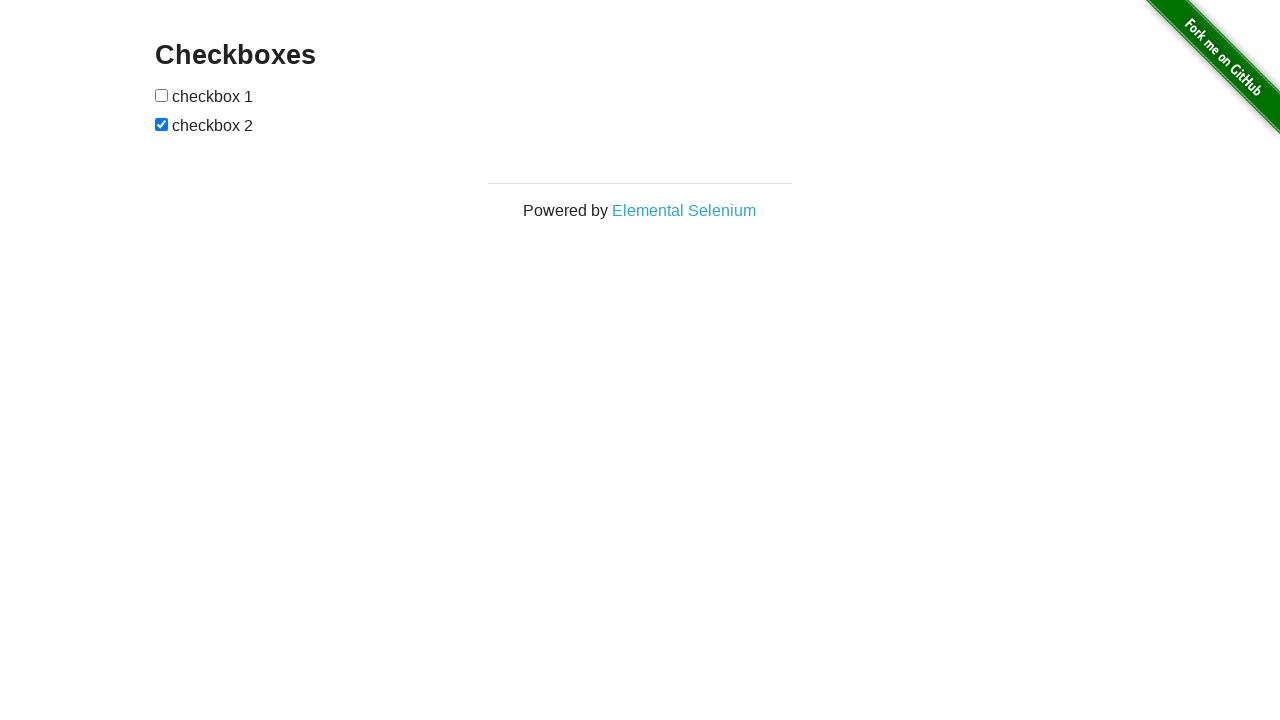

Checked first checkbox state
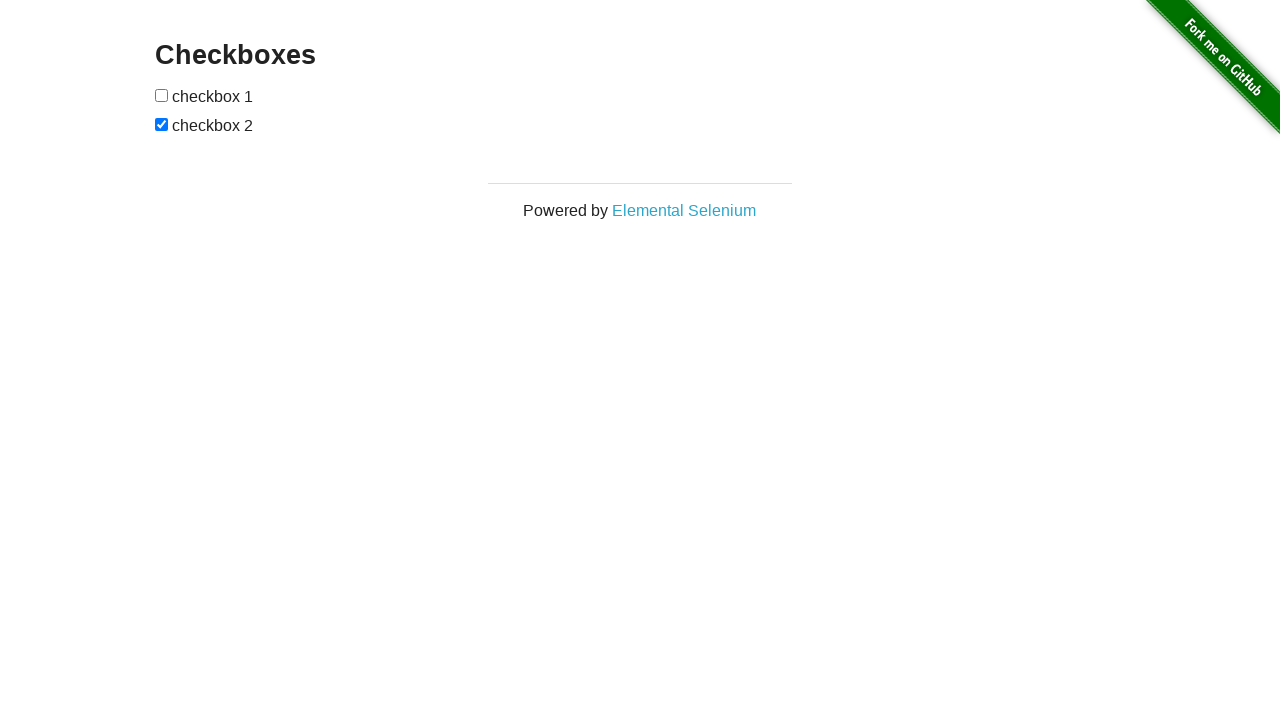

Clicked first checkbox to select it at (162, 95) on input[type='checkbox'] >> nth=0
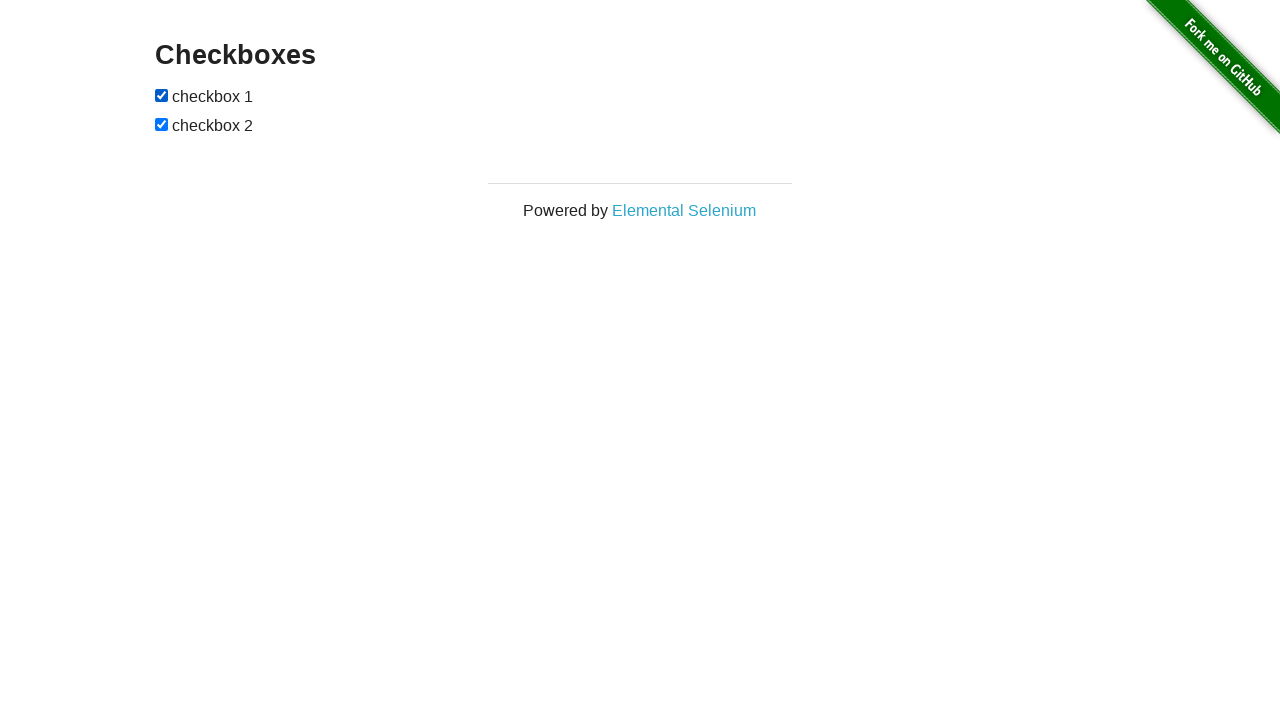

Second checkbox was already checked
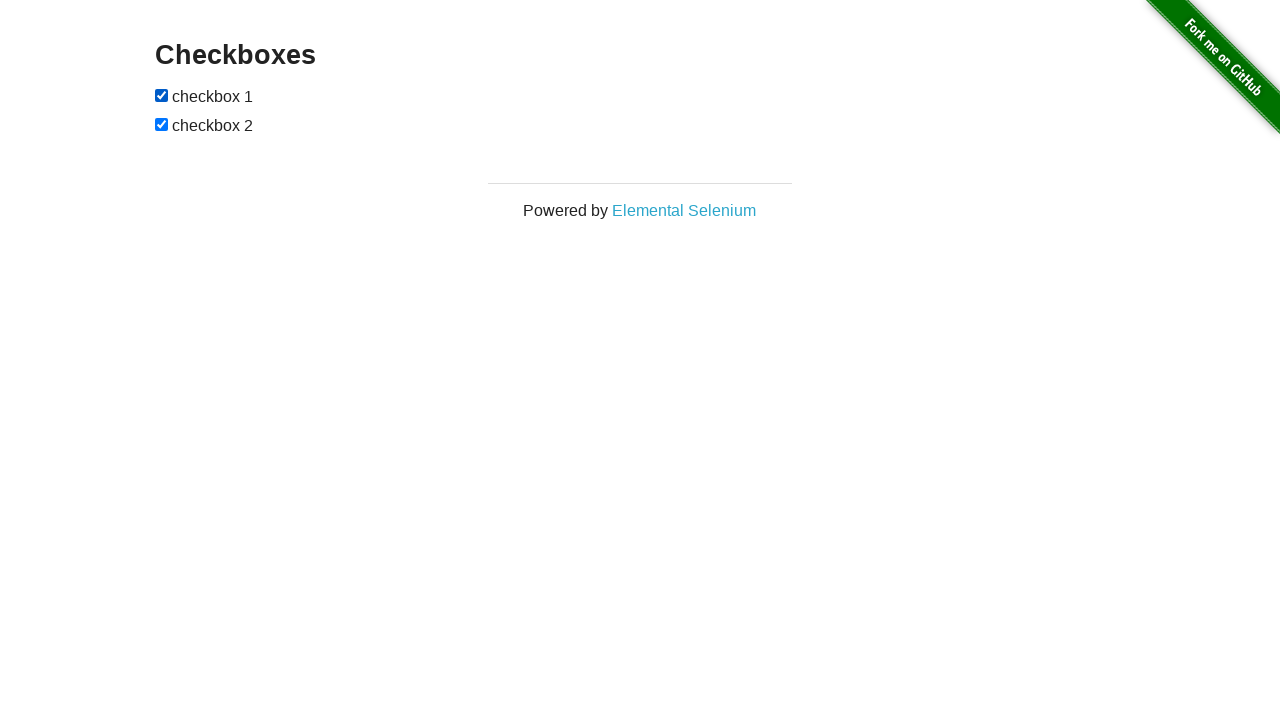

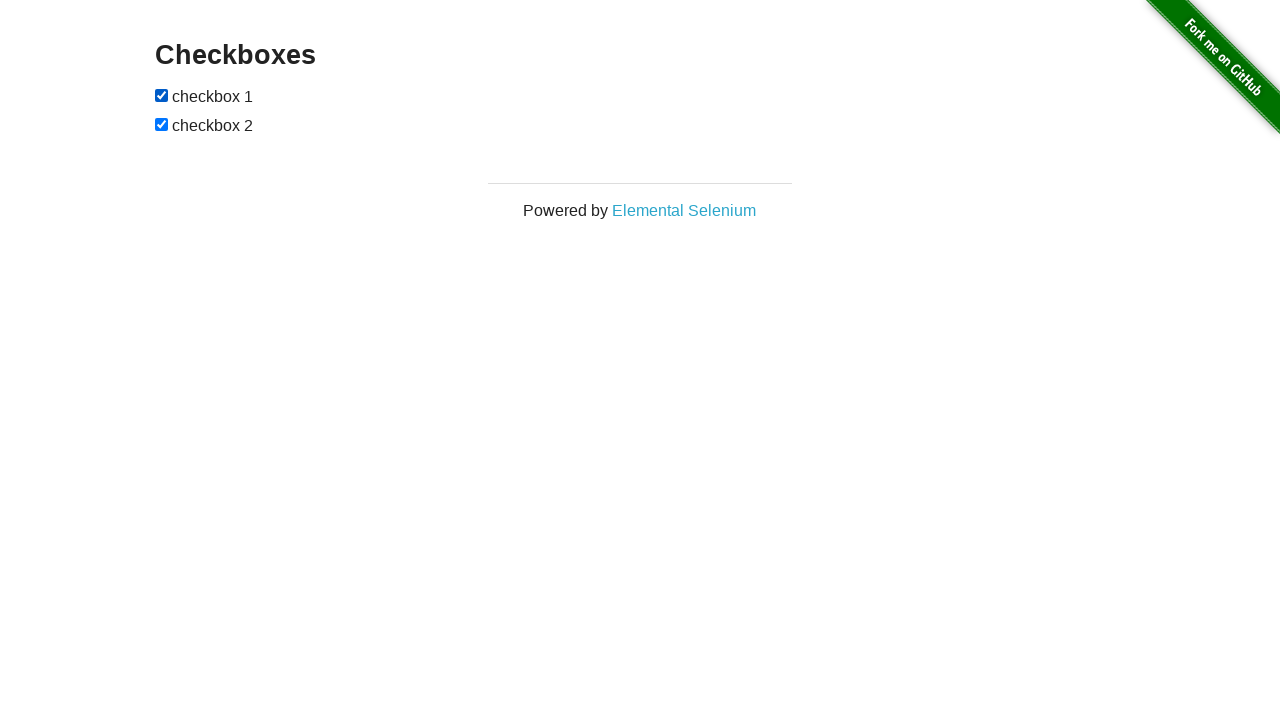